Tests page title retrieval by navigating to two different websites and getting their titles - first an ActiTime demo page, then a Bluestone product page.

Starting URL: https://demo.actitime.com/login.do

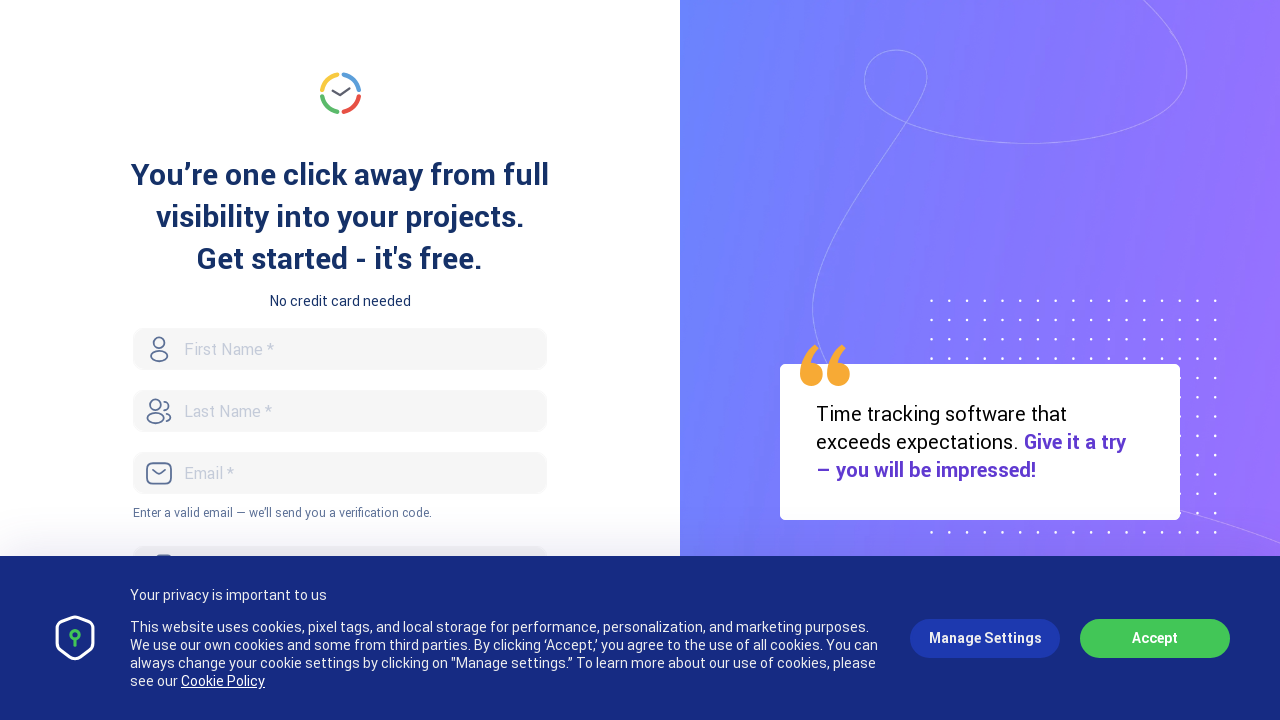

Retrieved title from ActiTime login page
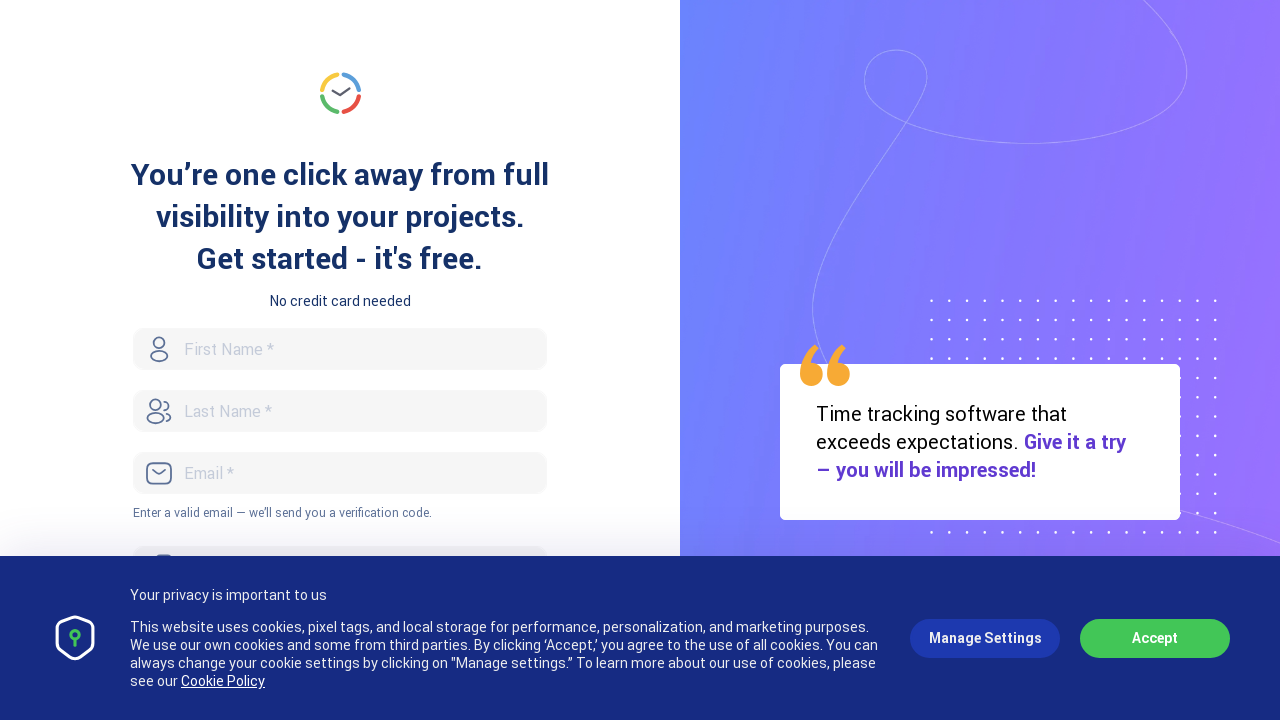

Navigated to Bluestone product page (1 gram 24 KT gold coin)
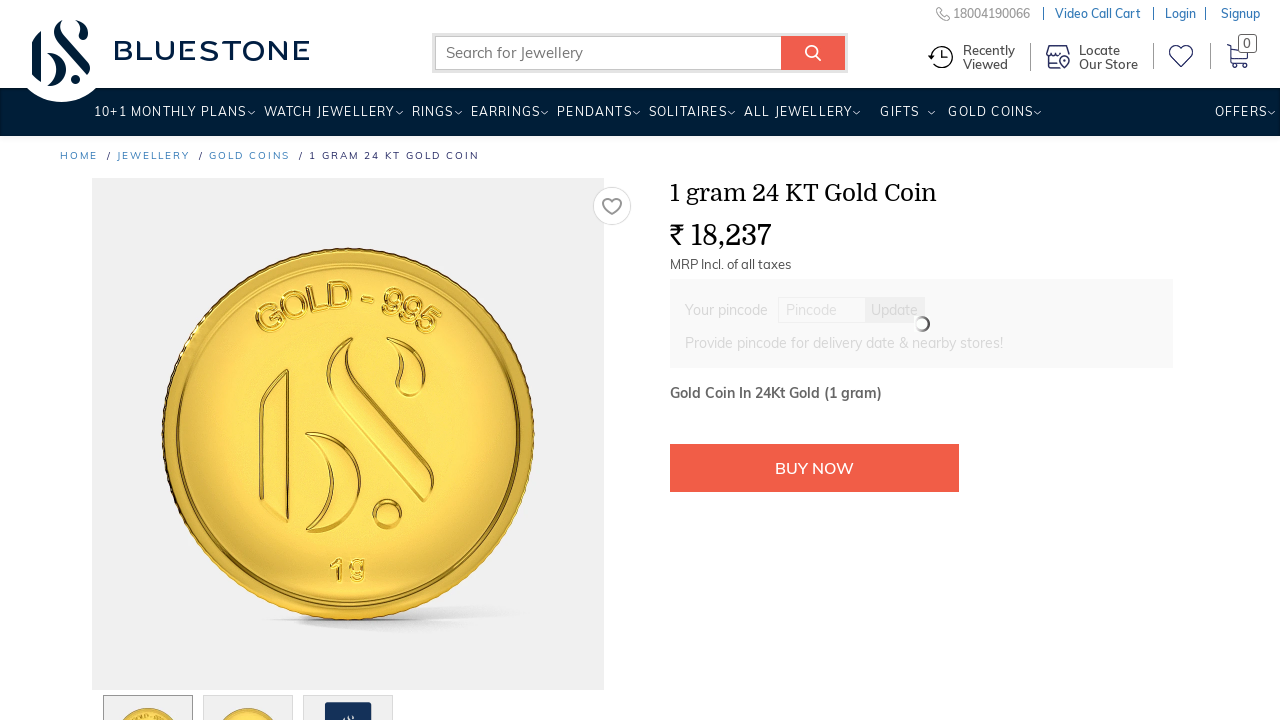

Retrieved title from Bluestone product page
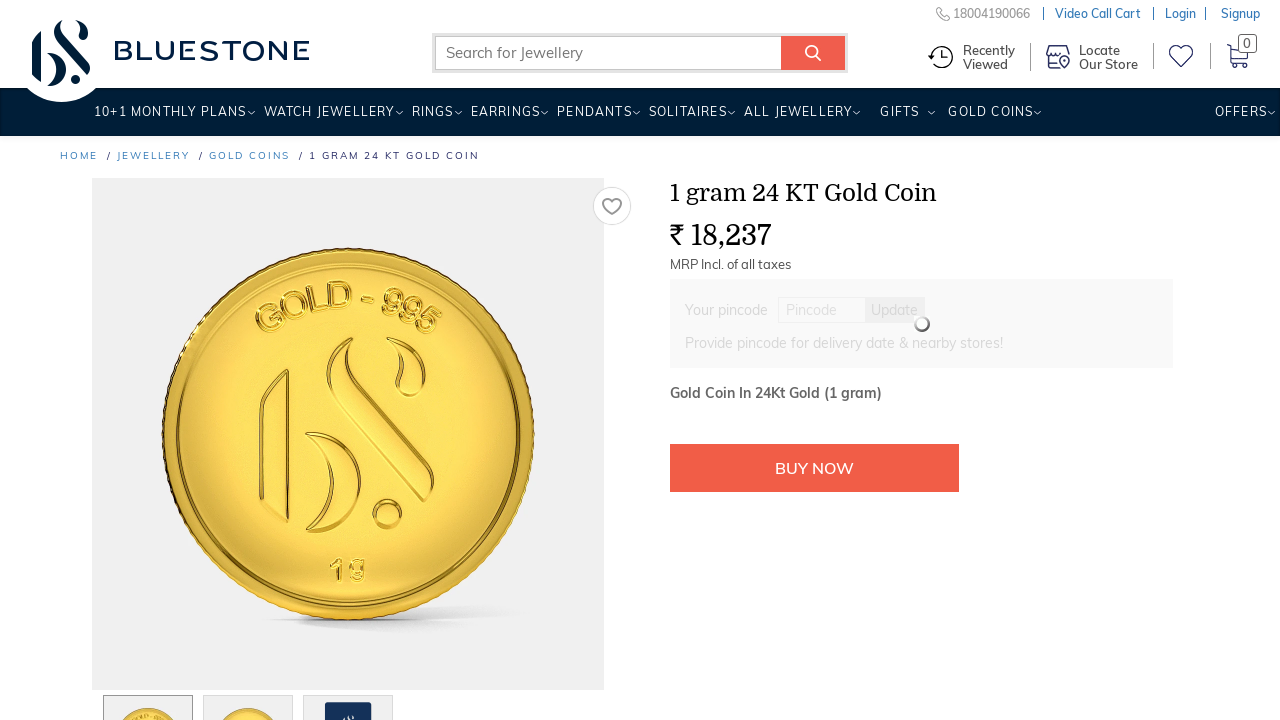

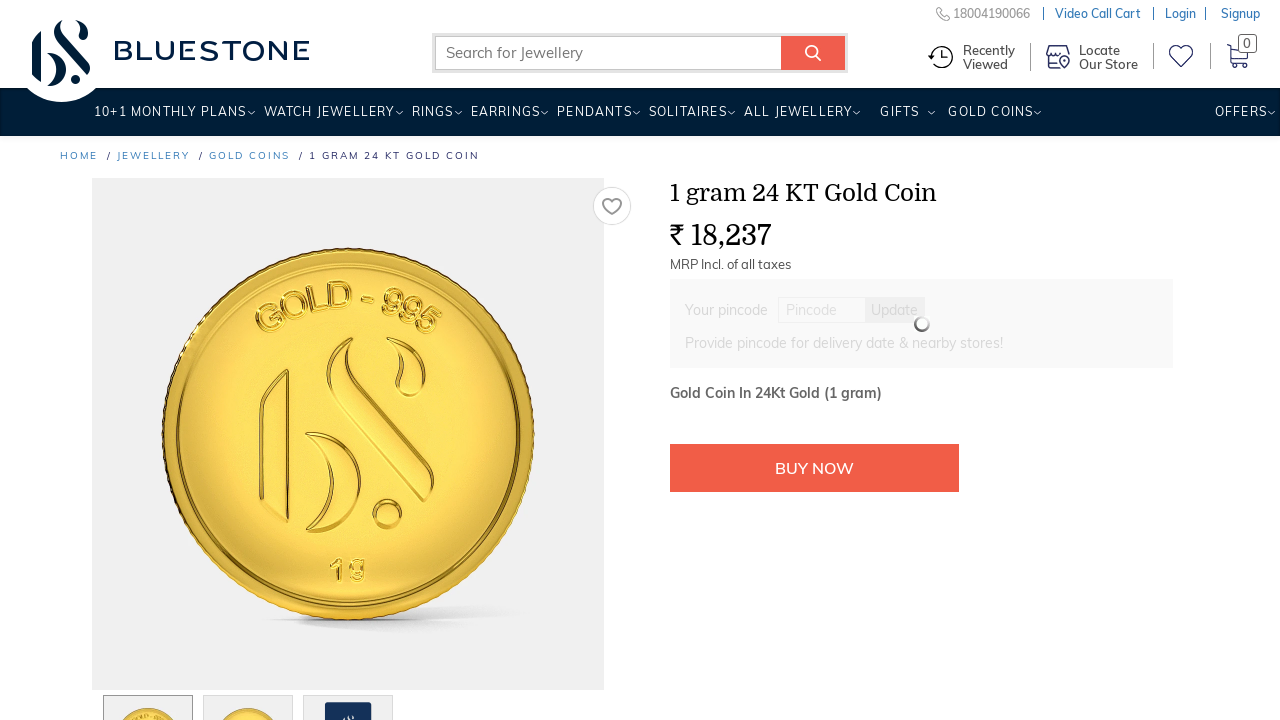